Tests navigation menu interaction by hovering over "SwitchTo" dropdown and clicking on "Windows" option

Starting URL: https://demo.automationtesting.in/Frames.html

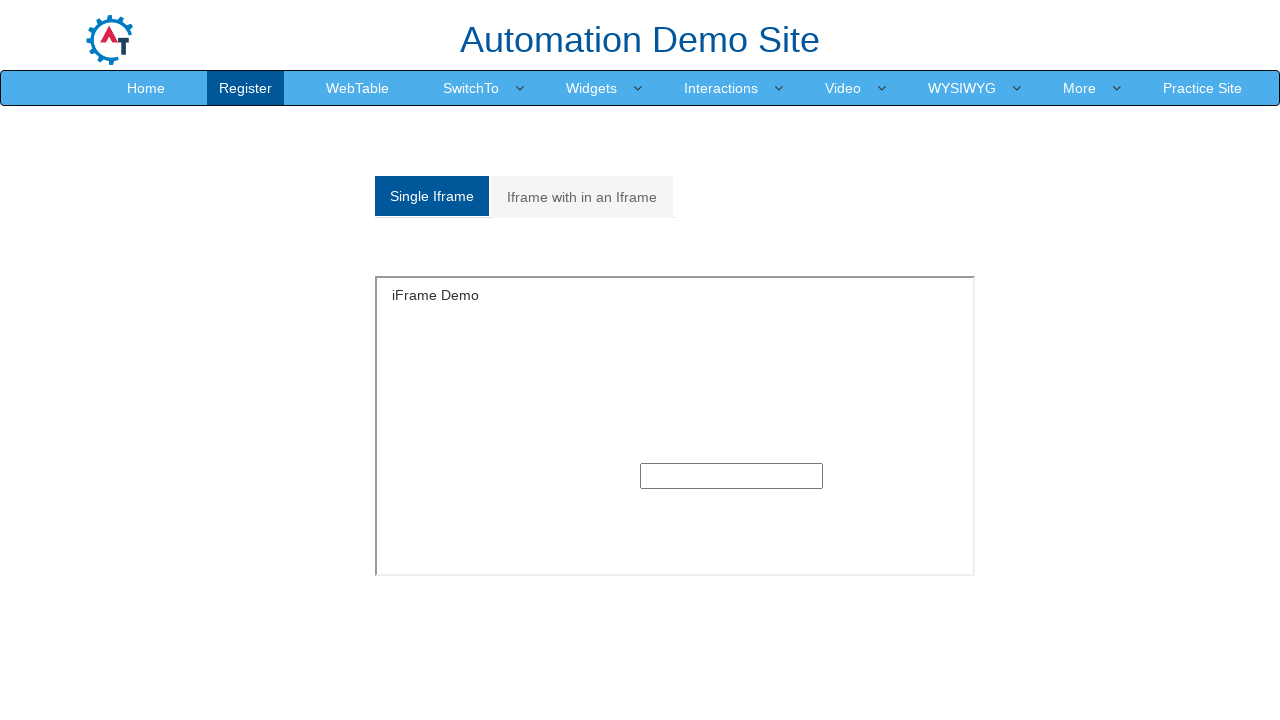

Clicked on SwitchTo dropdown menu at (471, 88) on xpath=//a[text()='SwitchTo']
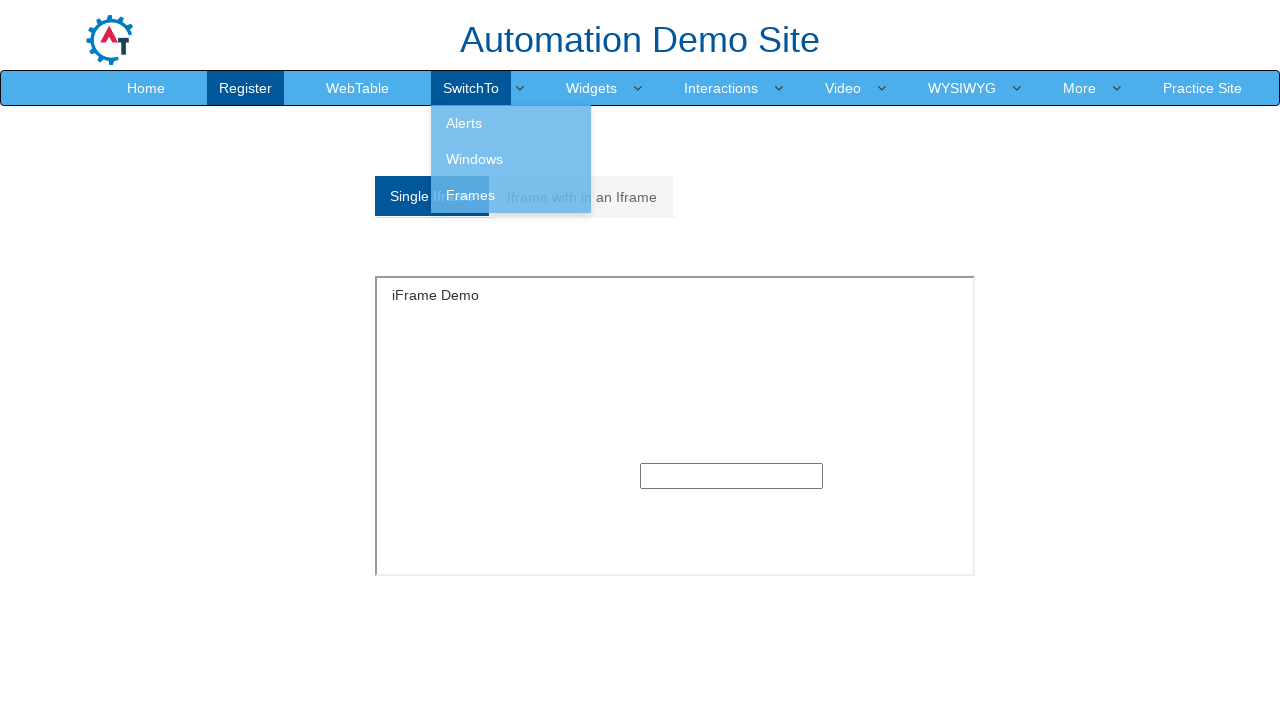

Hovered over SwitchTo element to keep dropdown open at (471, 88) on xpath=//a[text()='SwitchTo']
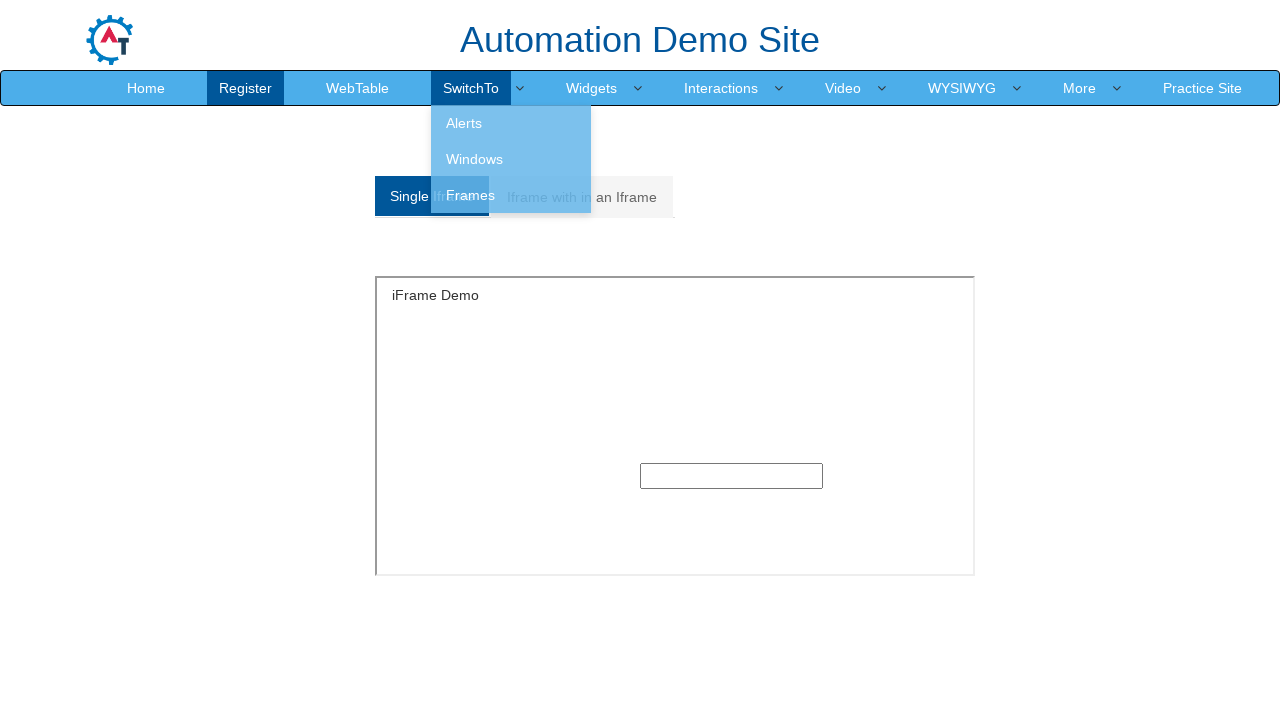

Clicked on Windows option from the SwitchTo dropdown at (511, 159) on xpath=//a[text()='Windows']
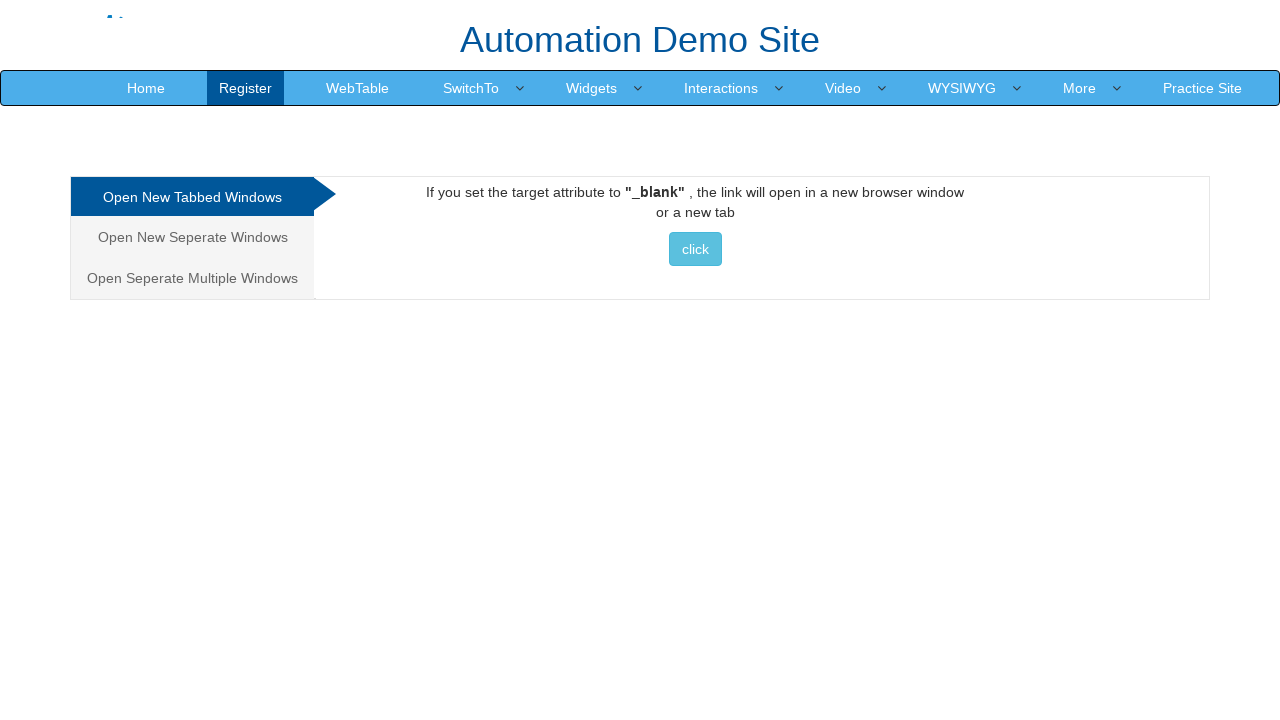

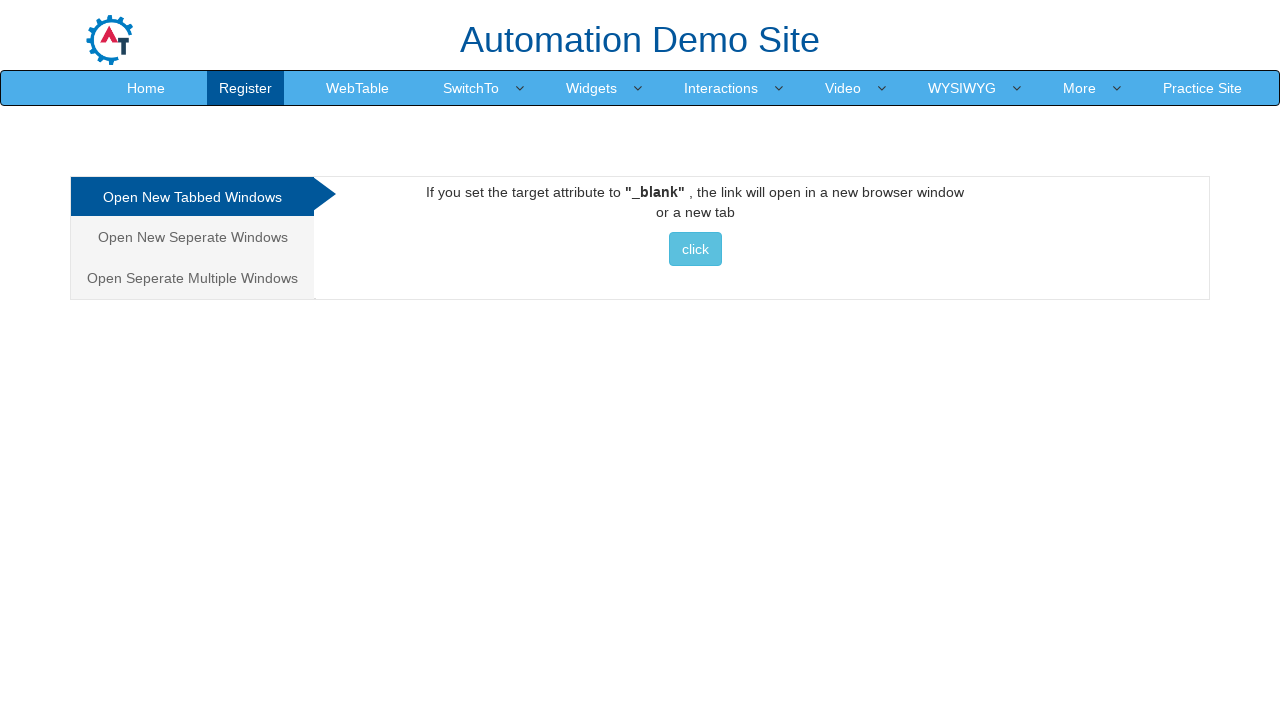